Tests checkbox functionality by navigating to the checkboxes page, checking the state of two checkboxes, and toggling them based on their current selected state.

Starting URL: https://the-internet.herokuapp.com/

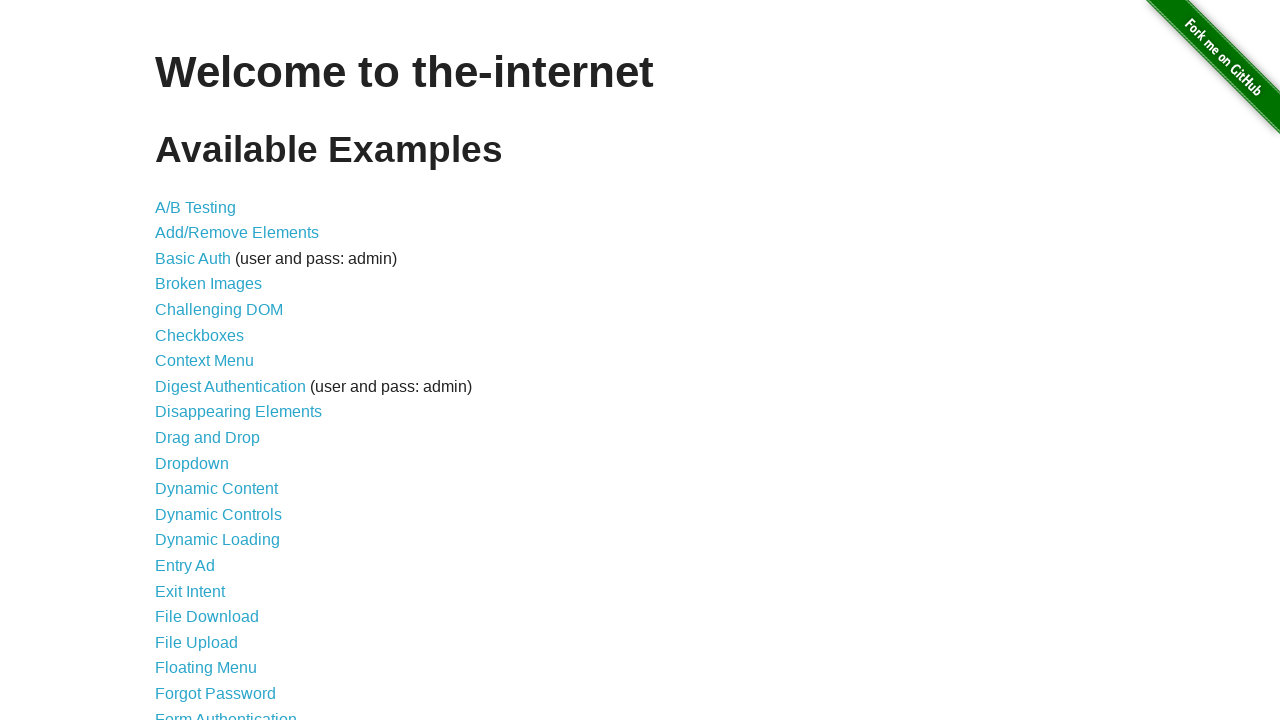

Clicked Checkboxes link to navigate to checkboxes page at (200, 335) on xpath=//a[normalize-space()='Checkboxes']
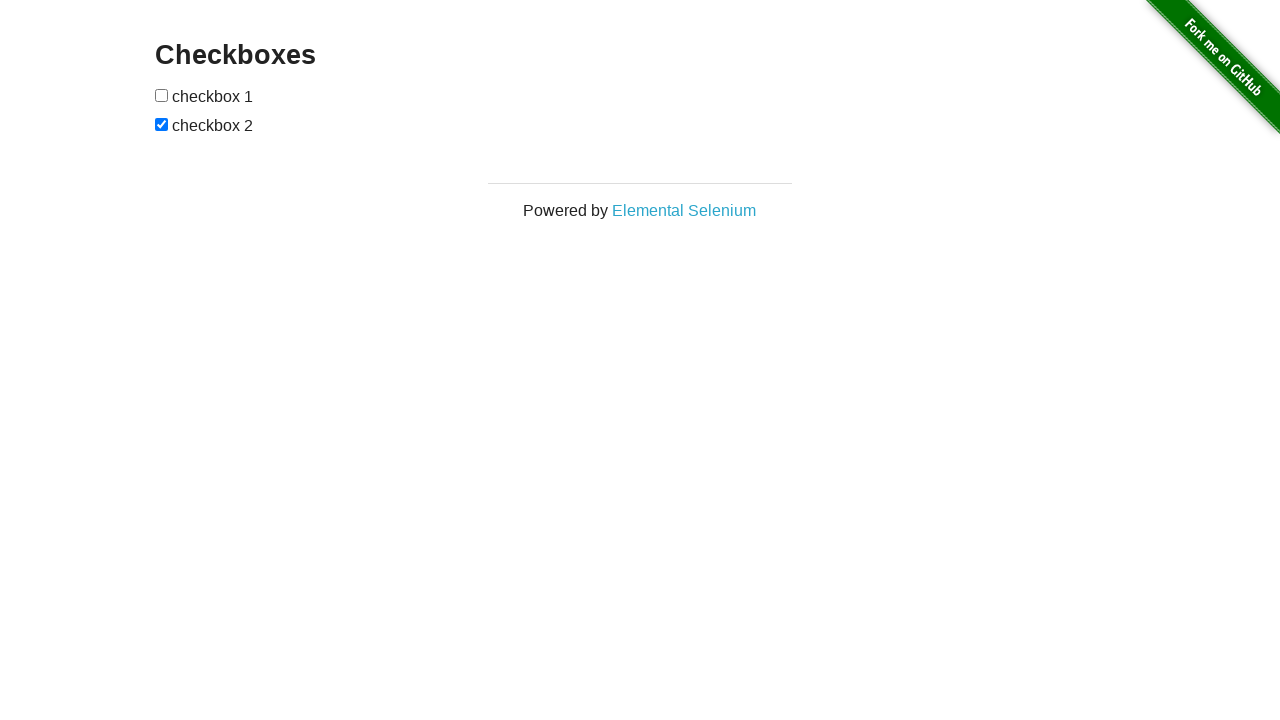

Waited for first checkbox to be visible
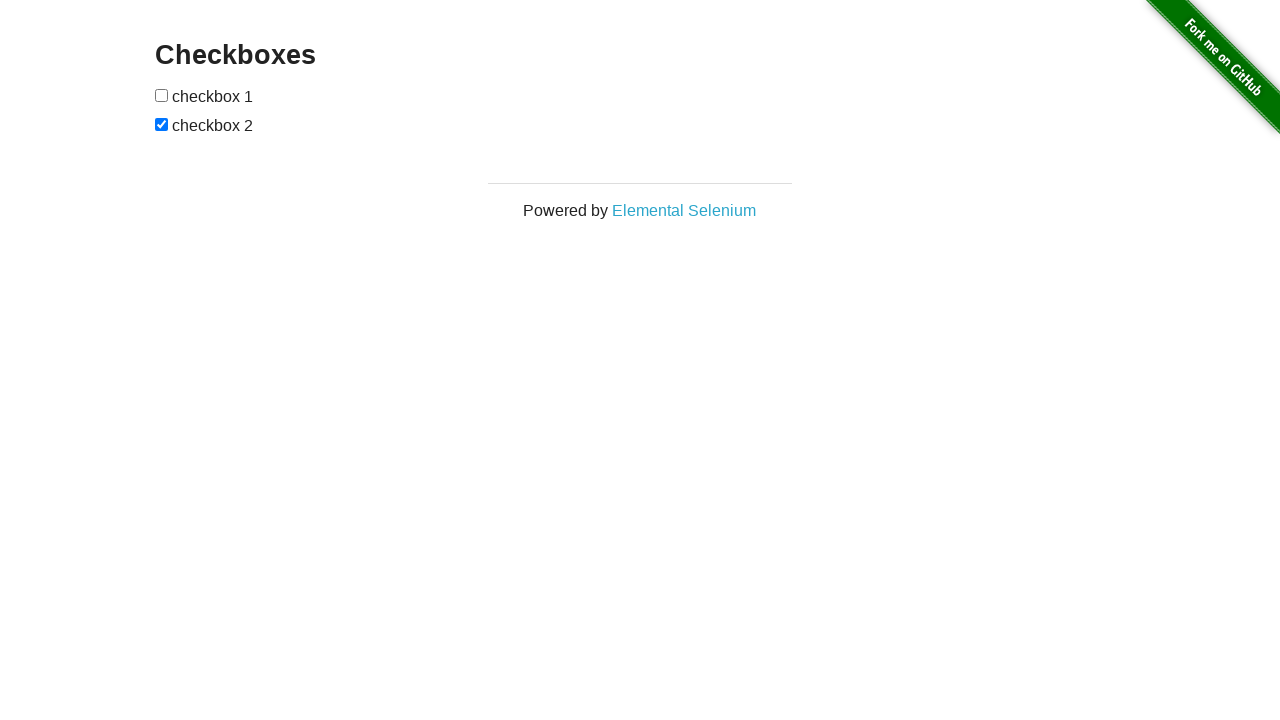

Clicked first checkbox to toggle its state at (162, 95) on xpath=//input[1]
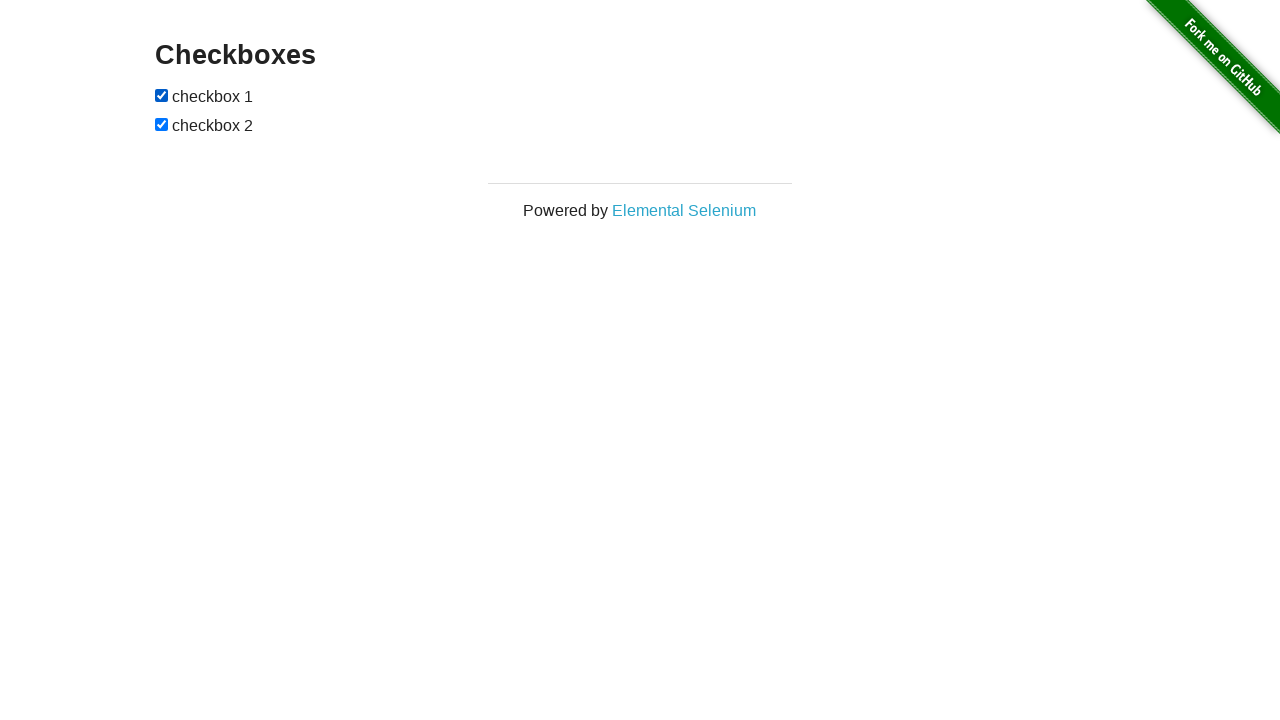

Waited 1 second for checkbox toggle to complete
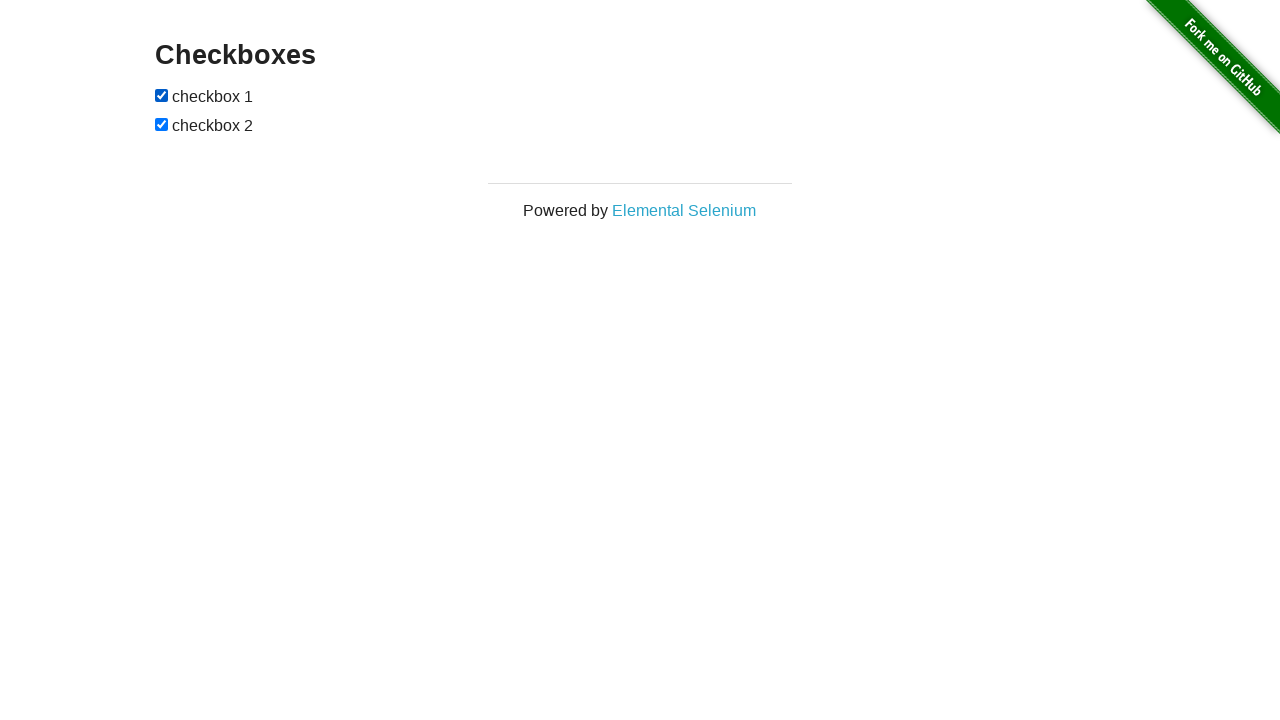

Checked state of second checkbox: checked
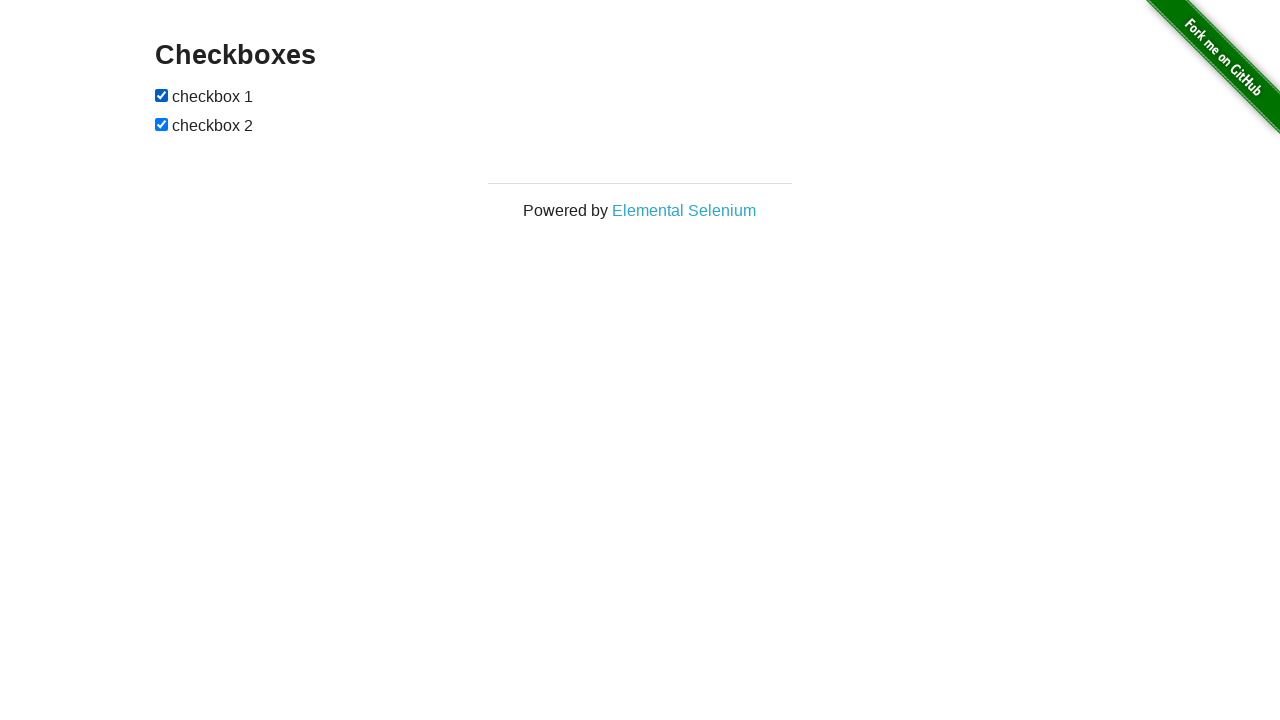

Clicked second checkbox to toggle its state (was checked) at (162, 124) on xpath=//input[2]
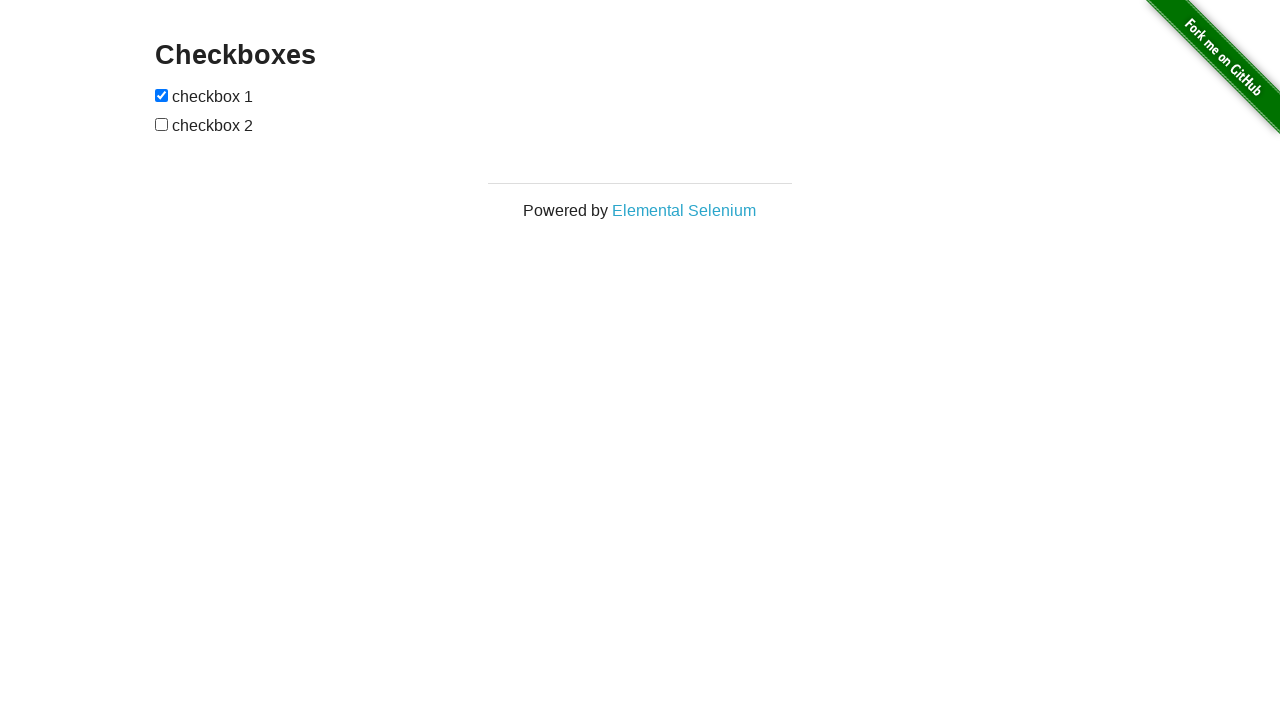

Waited 1 second for final state to settle
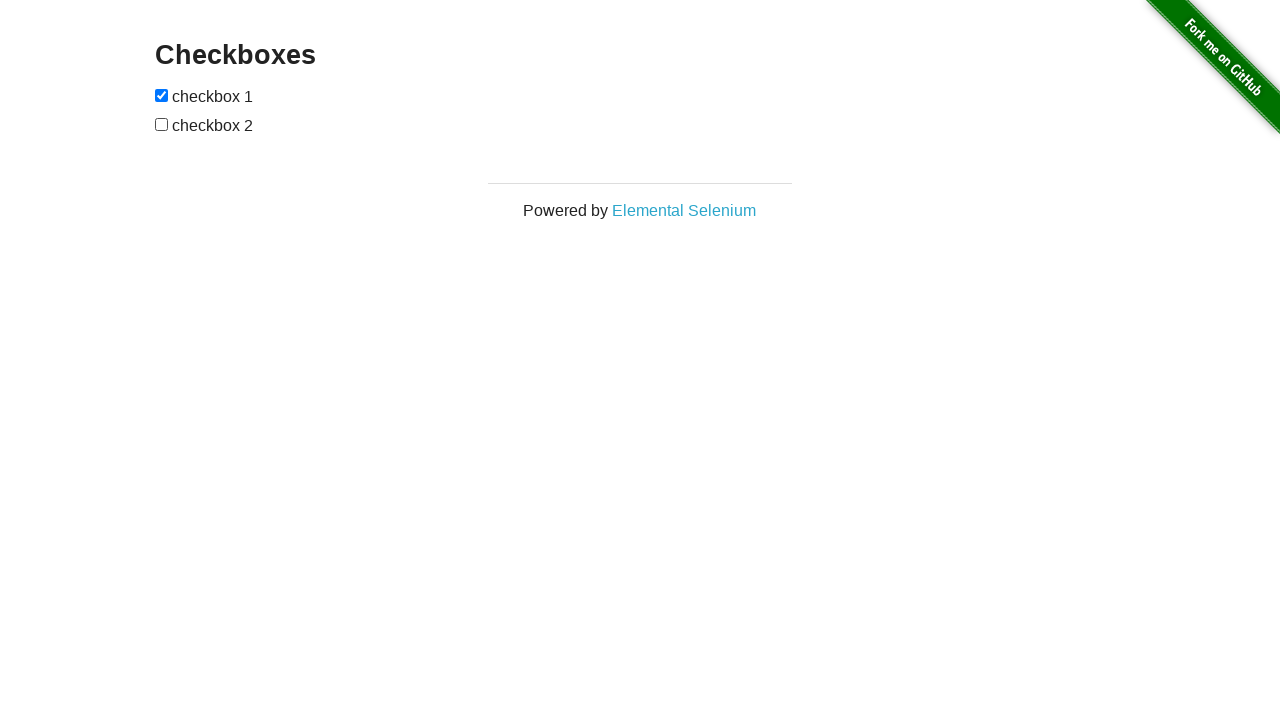

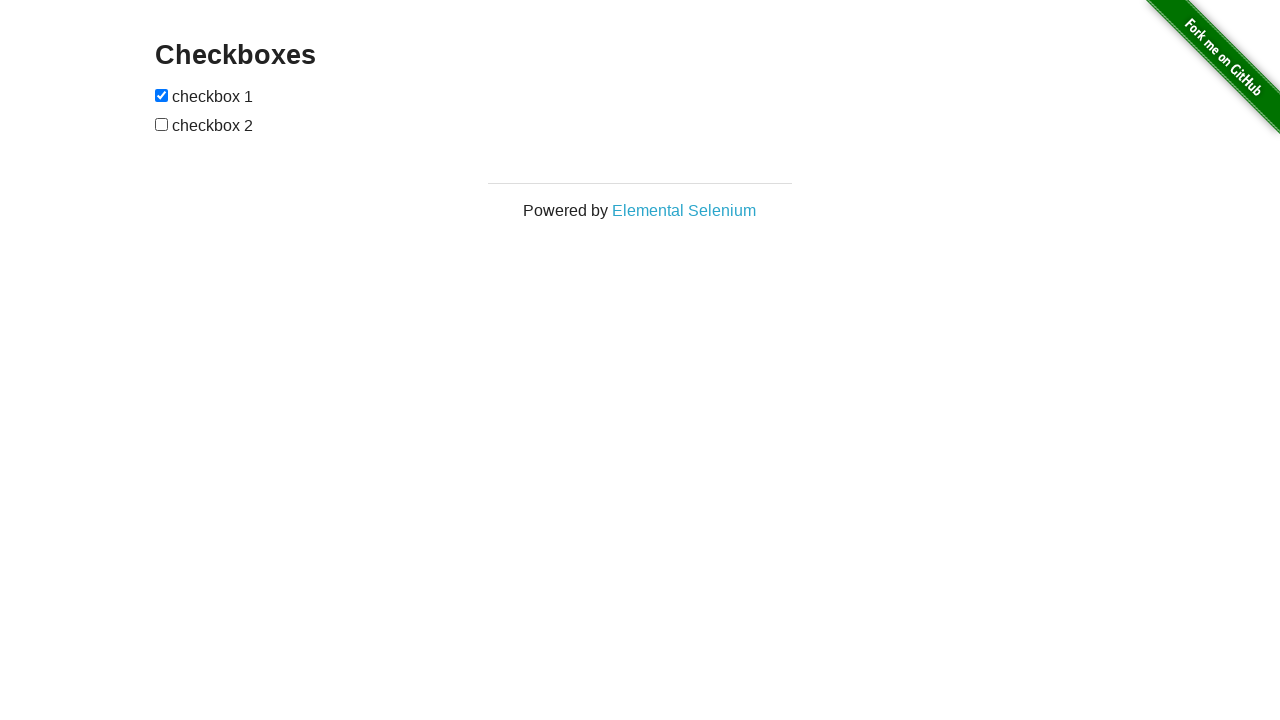